Tests enabling a disabled text input by clicking the enable button and verifying the "It's enabled!" message appears and the input becomes enabled

Starting URL: https://the-internet.herokuapp.com/dynamic_controls

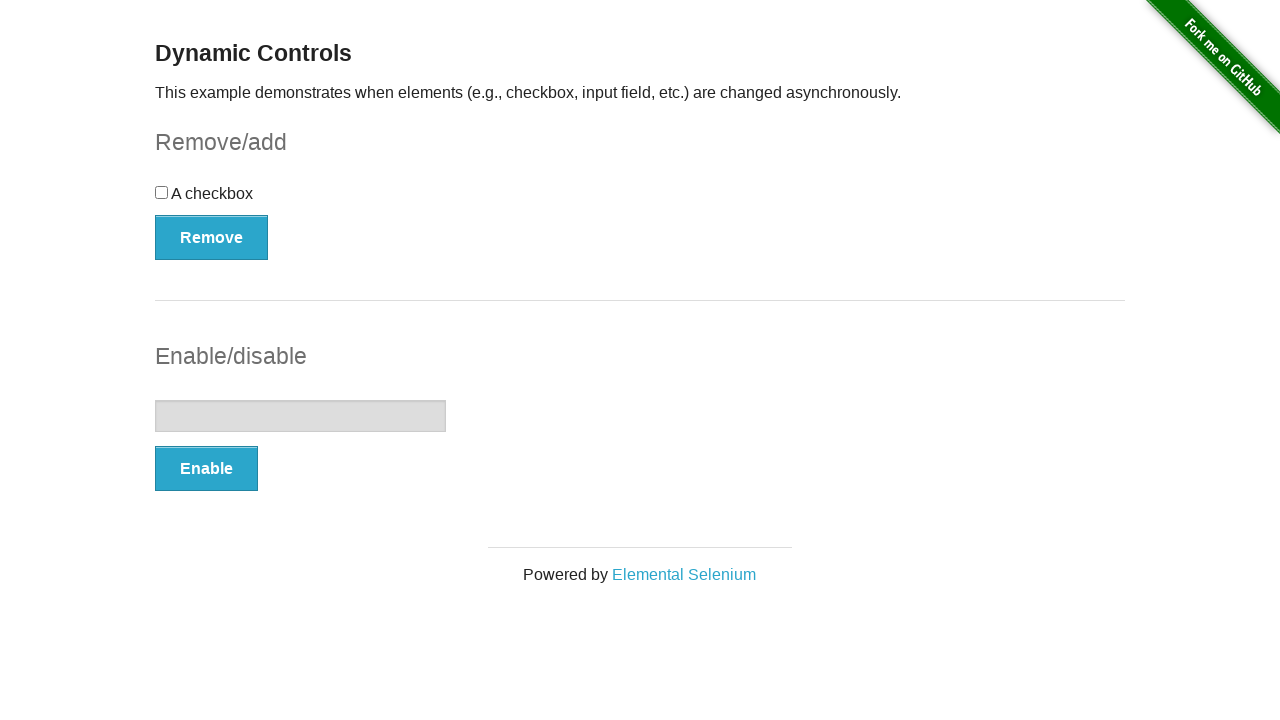

Verified text input is initially disabled
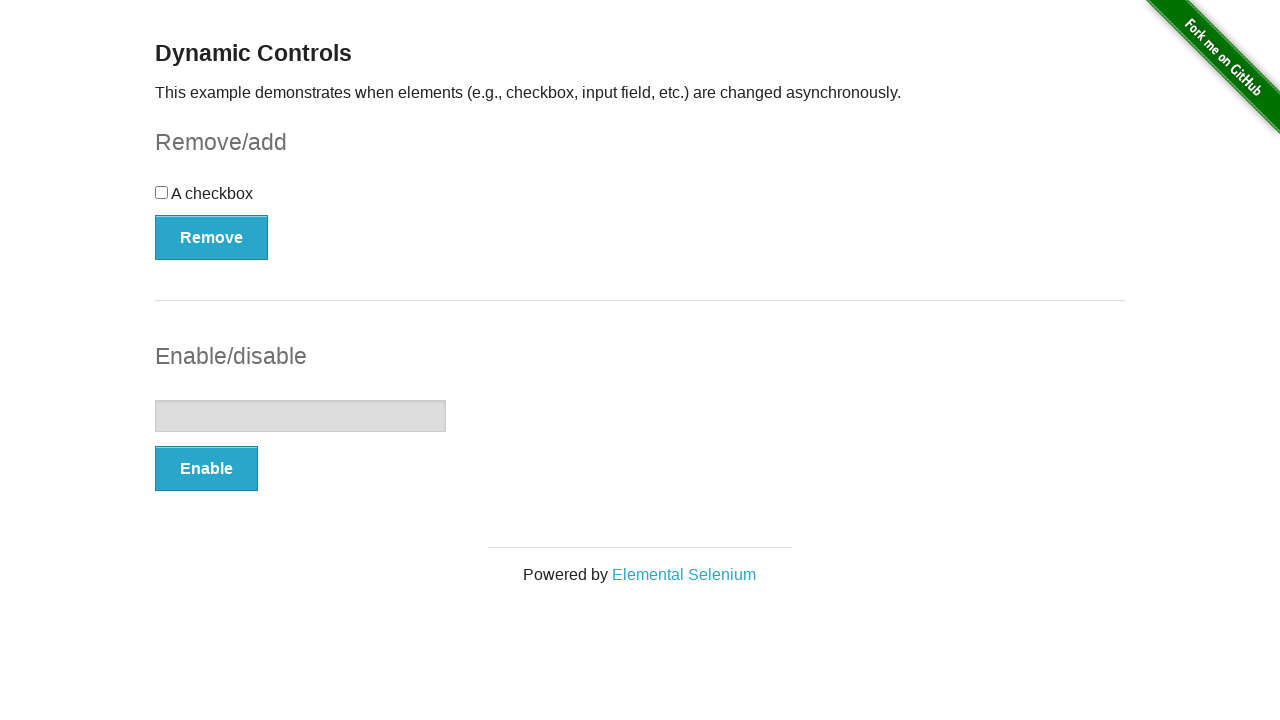

Clicked Enable button at (206, 469) on button:has-text('Enable')
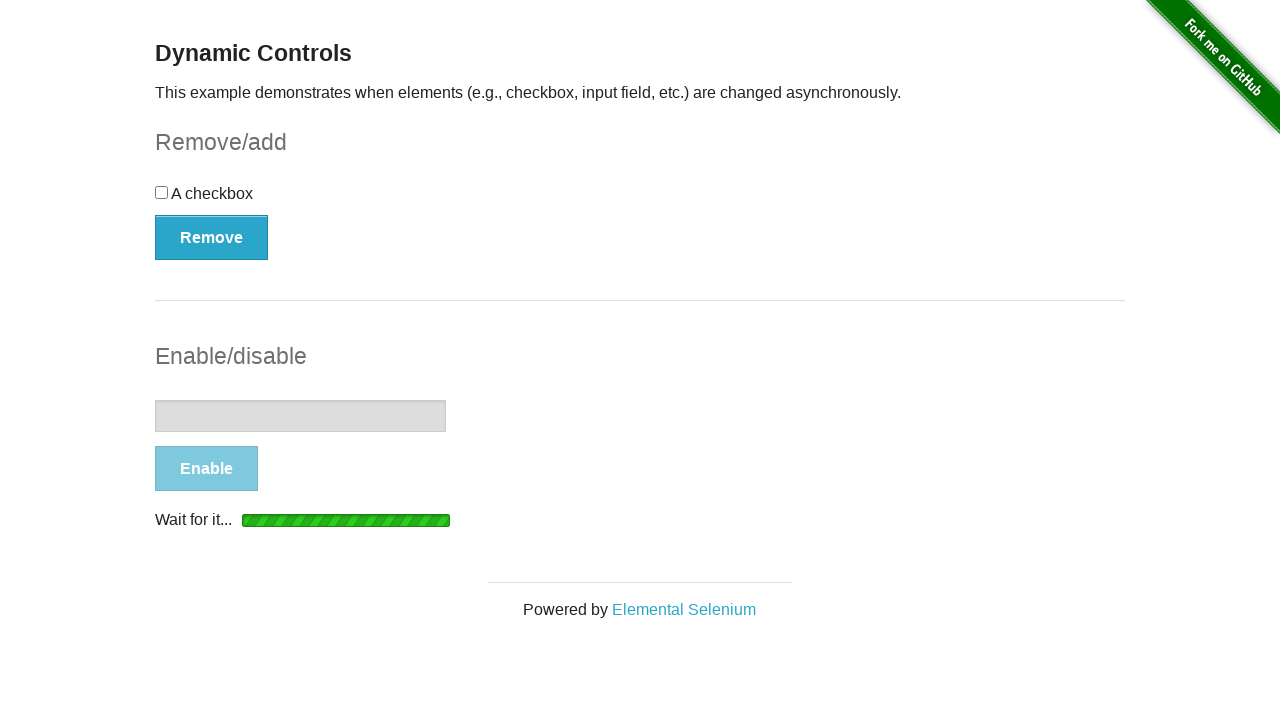

Text input became enabled
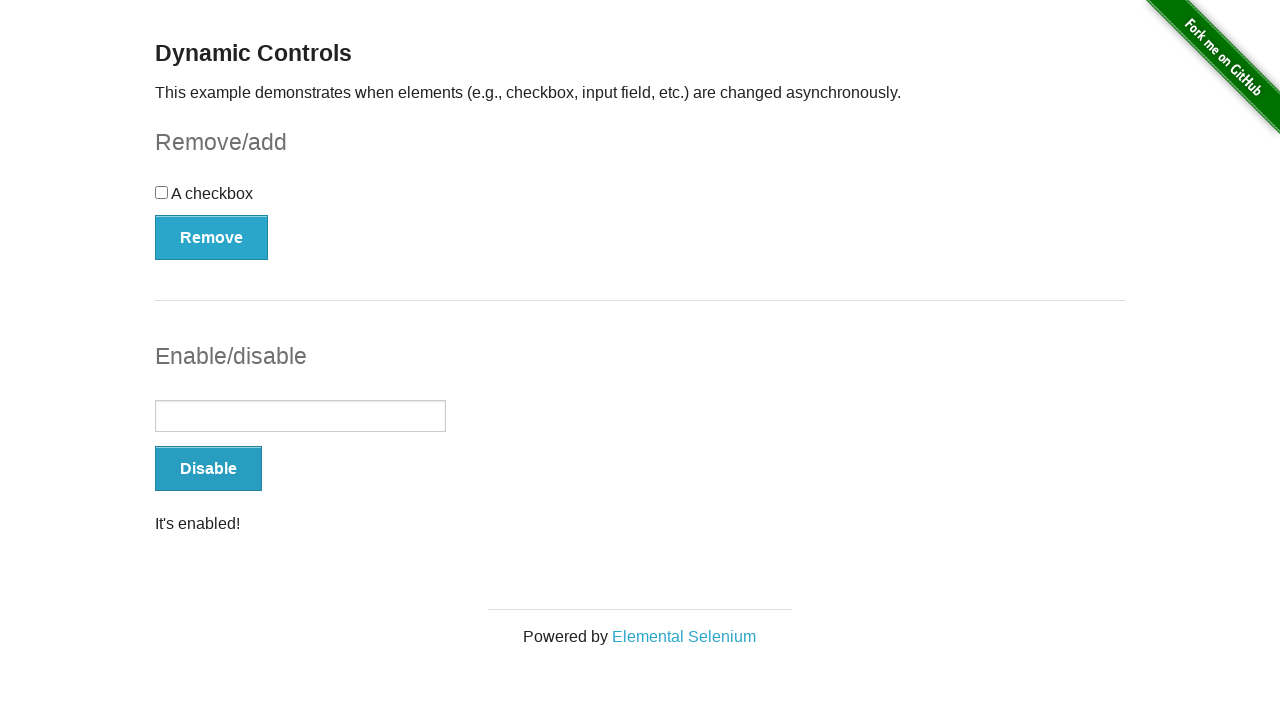

Confirmed "It's enabled!" message is displayed
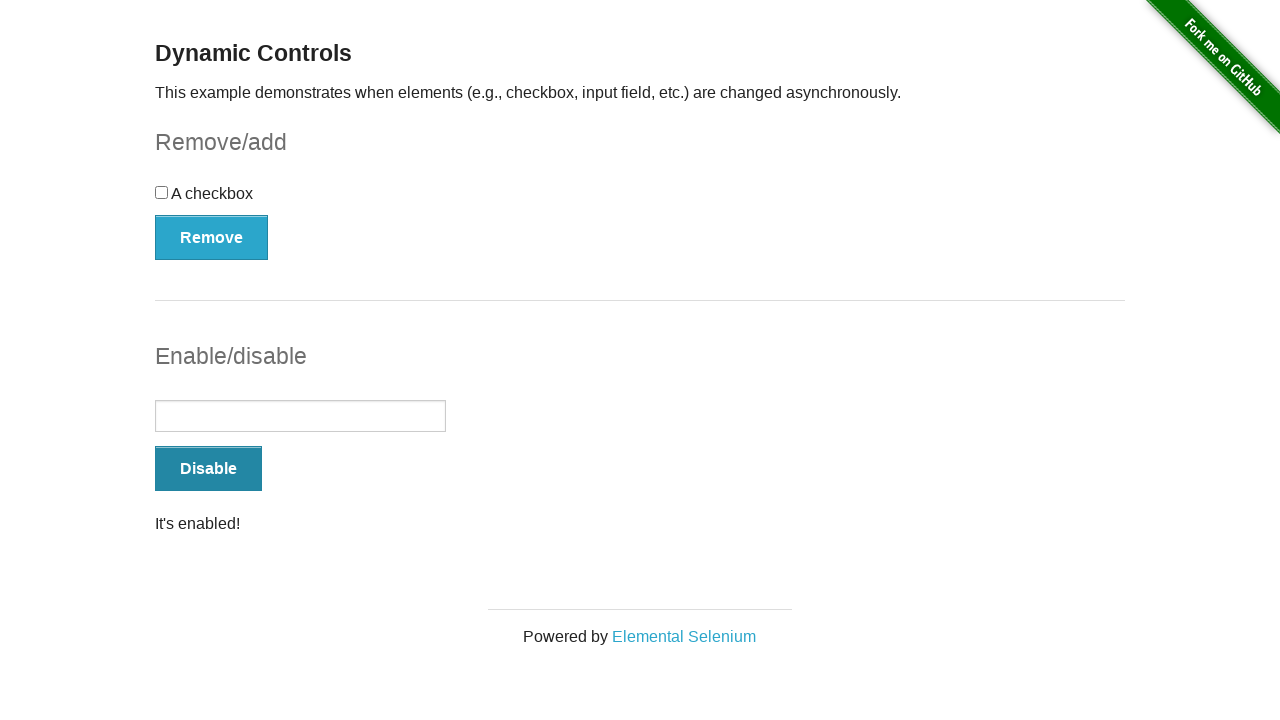

Verified text input is now enabled
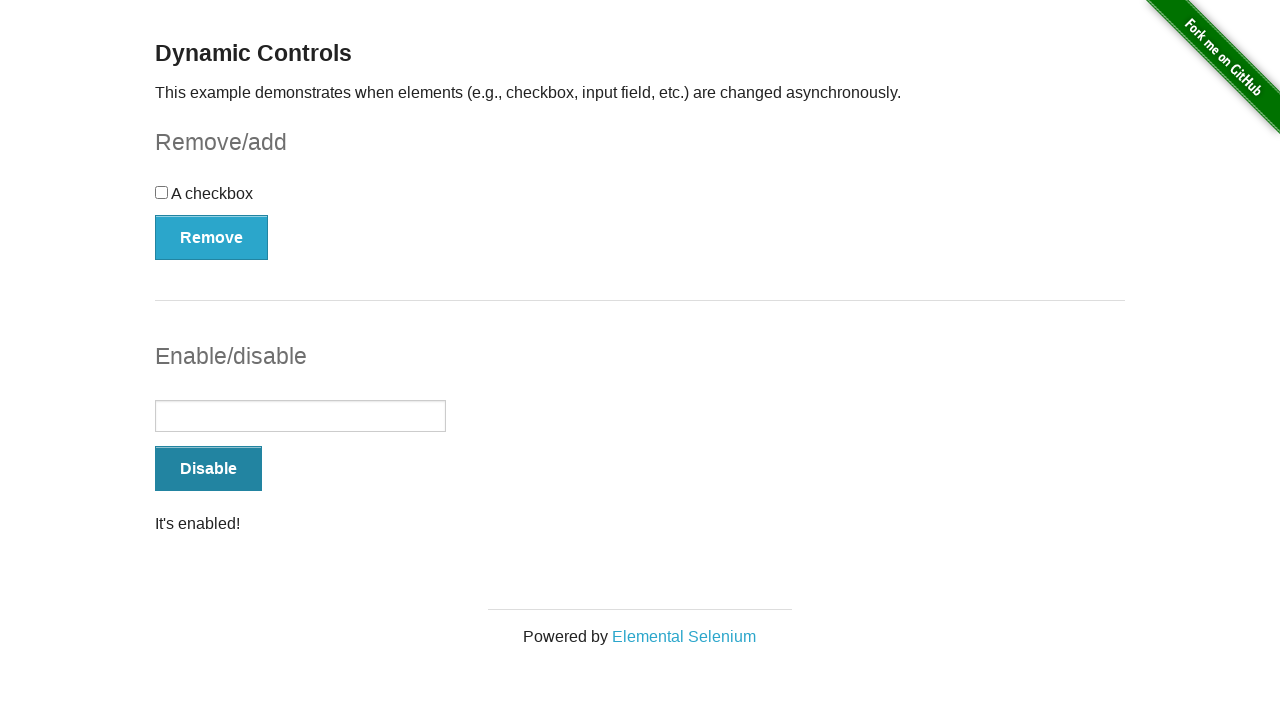

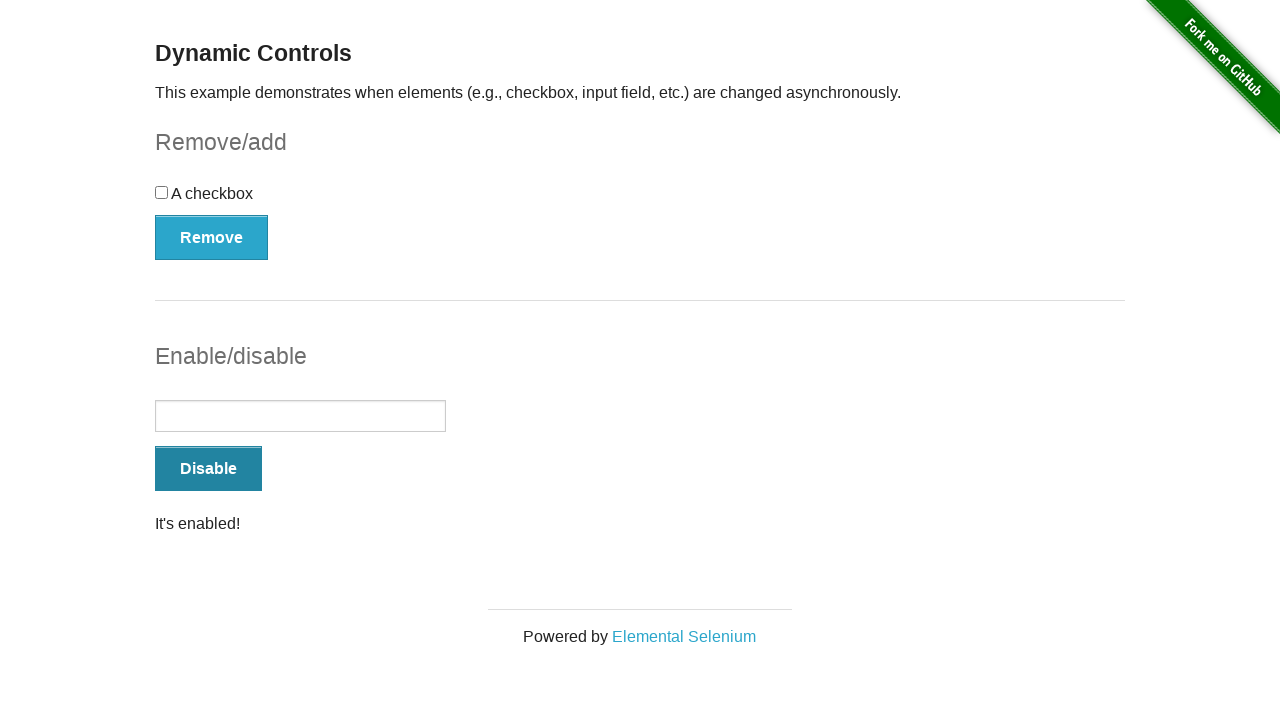